Tests hover functionality on a flip box element, hovering over a title to reveal a button and then clicking the button

Starting URL: https://grotechminds.com/automate-me/

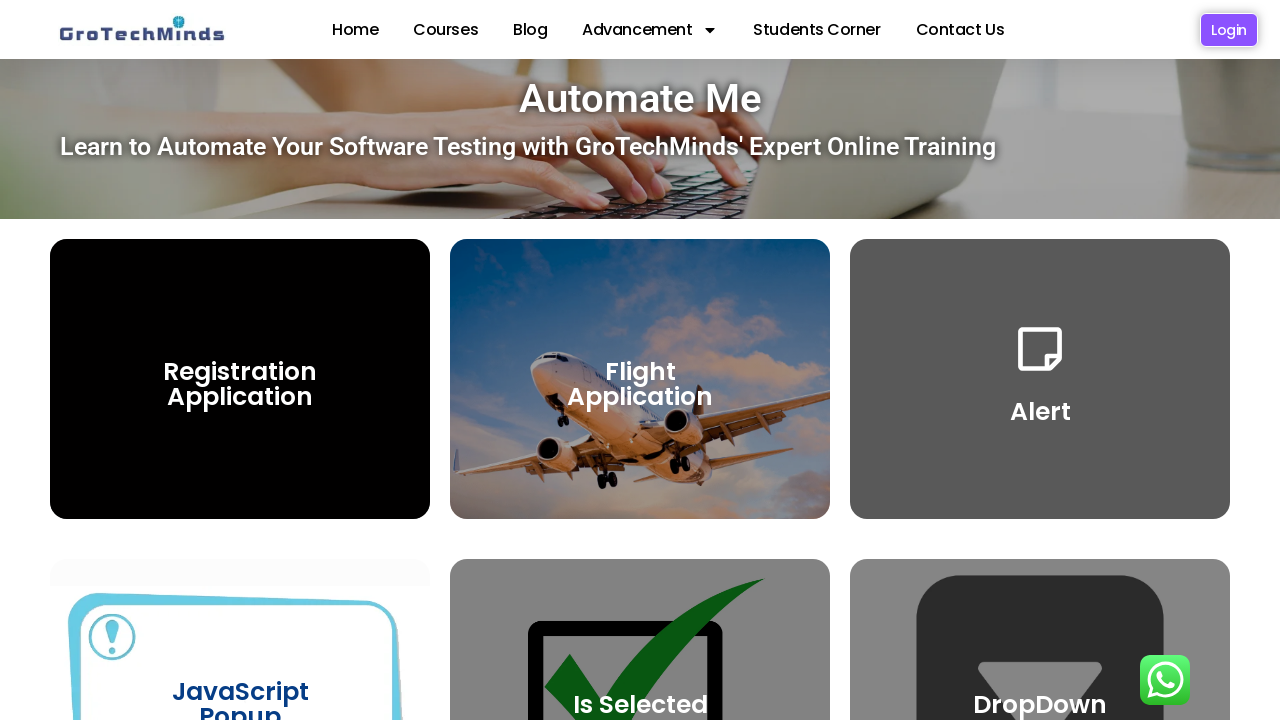

Hovered over flip box title element to trigger flip animation at (240, 384) on h3.elementor-flip-box__layer__title
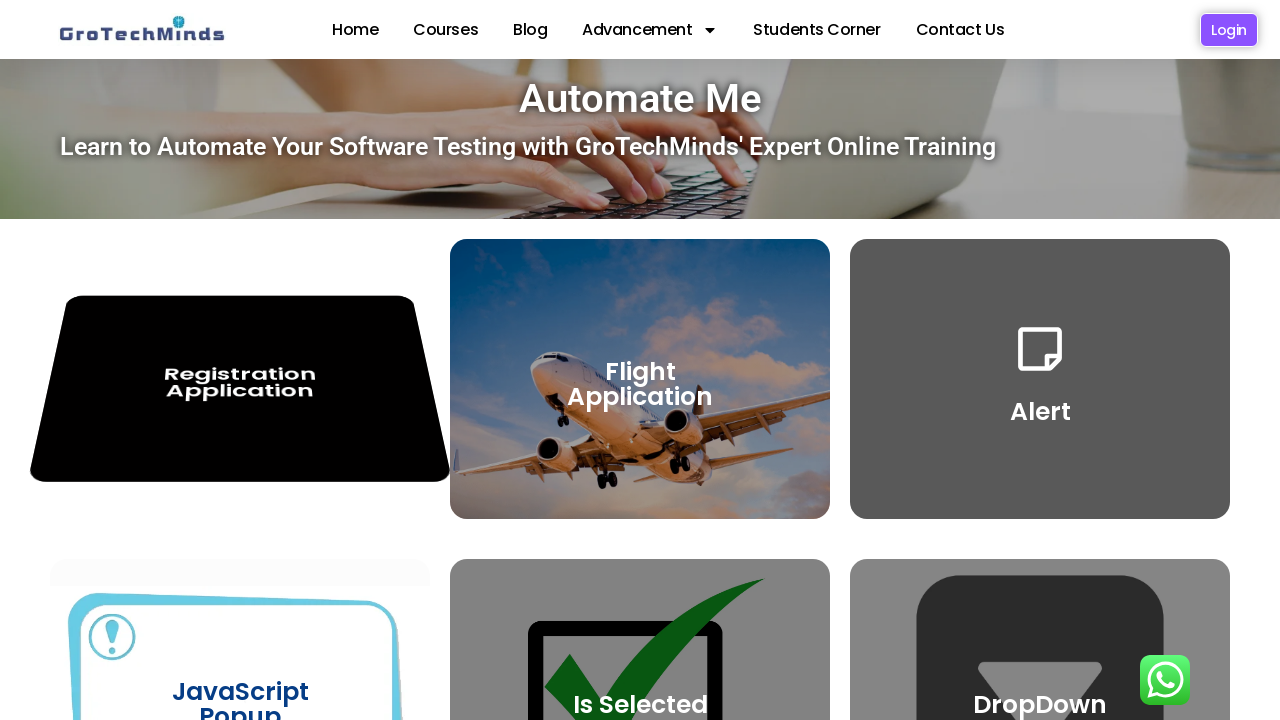

Clicked the button that appeared after hovering at (240, 414) on .elementor-flip-box__button.elementor-button.elementor-size-sm
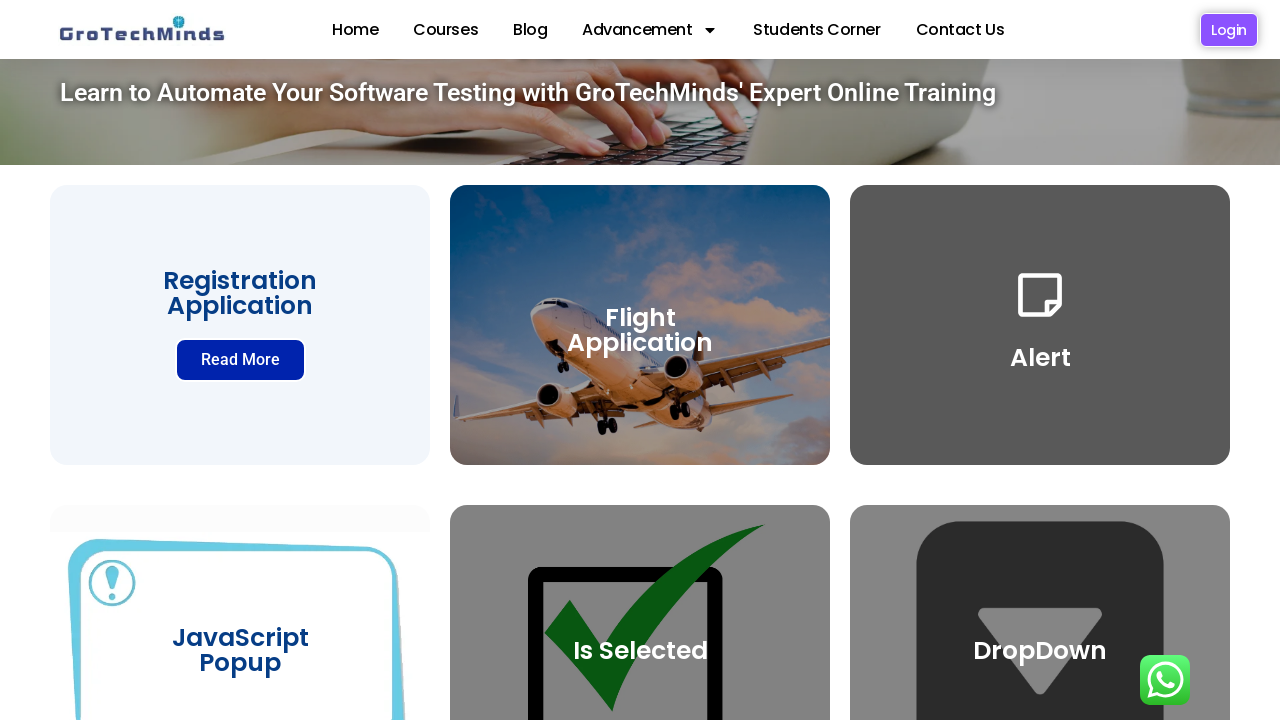

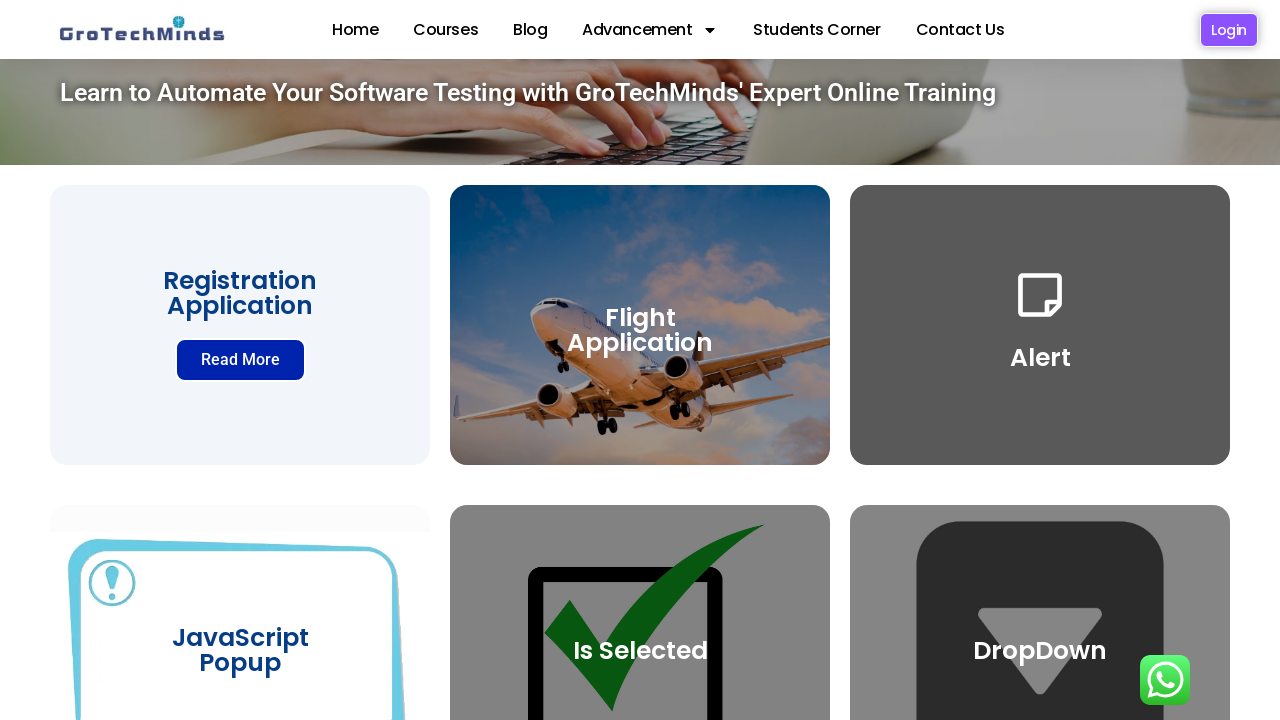